Tests radio button selection by iterating through language options and selecting the "RUBY" radio button

Starting URL: http://seleniumpractise.blogspot.com.au/2016/08/how-to-automate-radio-button-in.html

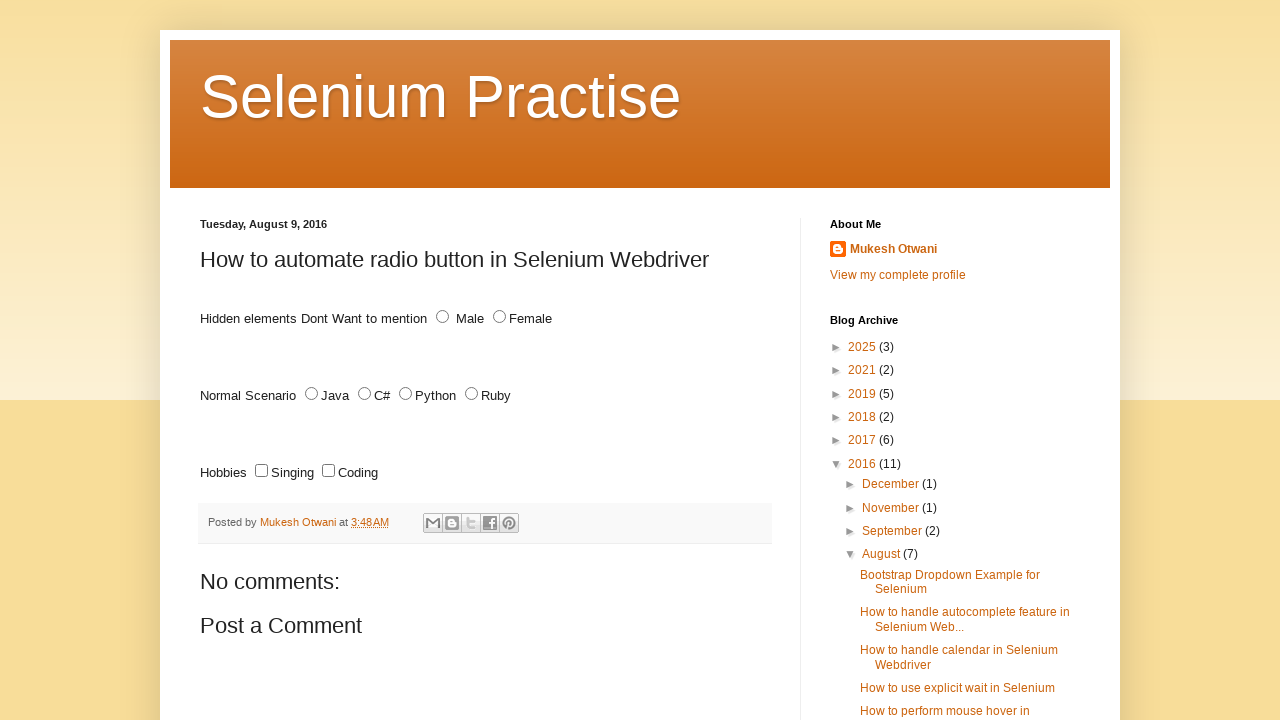

Waited for radio buttons to be present on the page
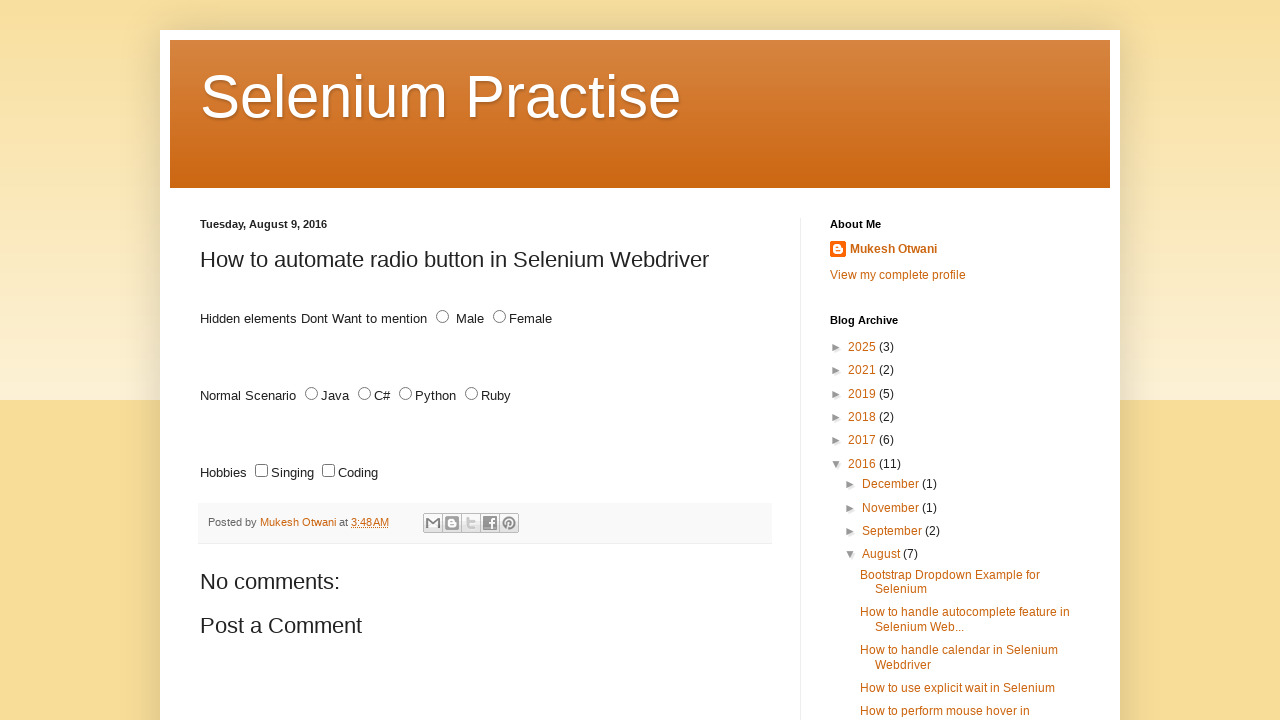

Clicked the RUBY radio button at (472, 394) on input[name='lang'][type='radio'][value='RUBY']
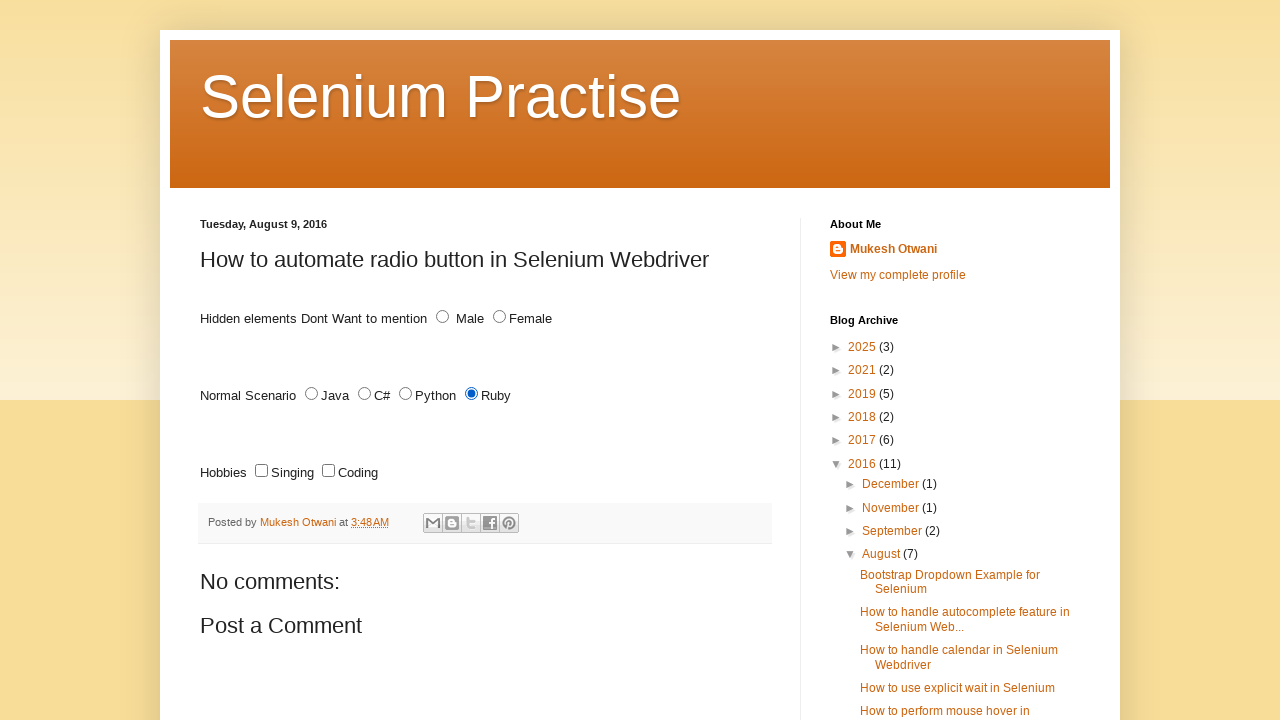

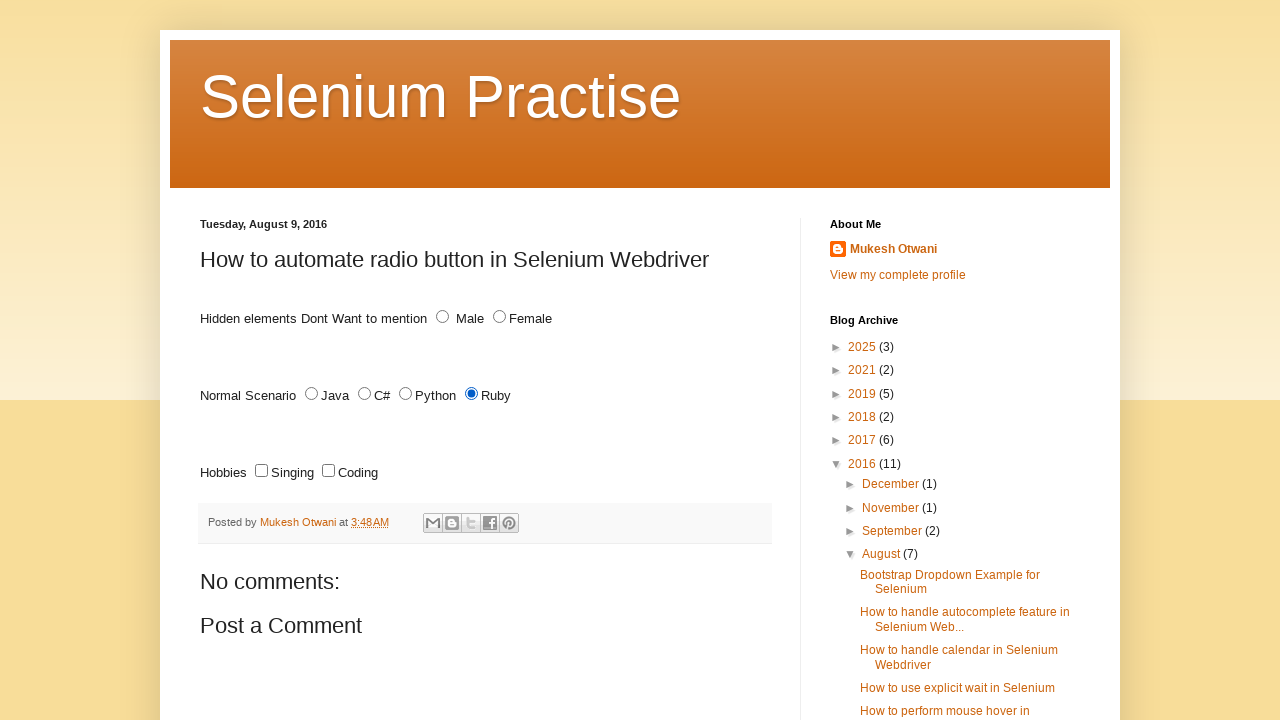